Tests tooltip display on number link hover by hovering over the "1.10.32" link and verifying the tooltip appears.

Starting URL: https://demoqa.com/tool-tips

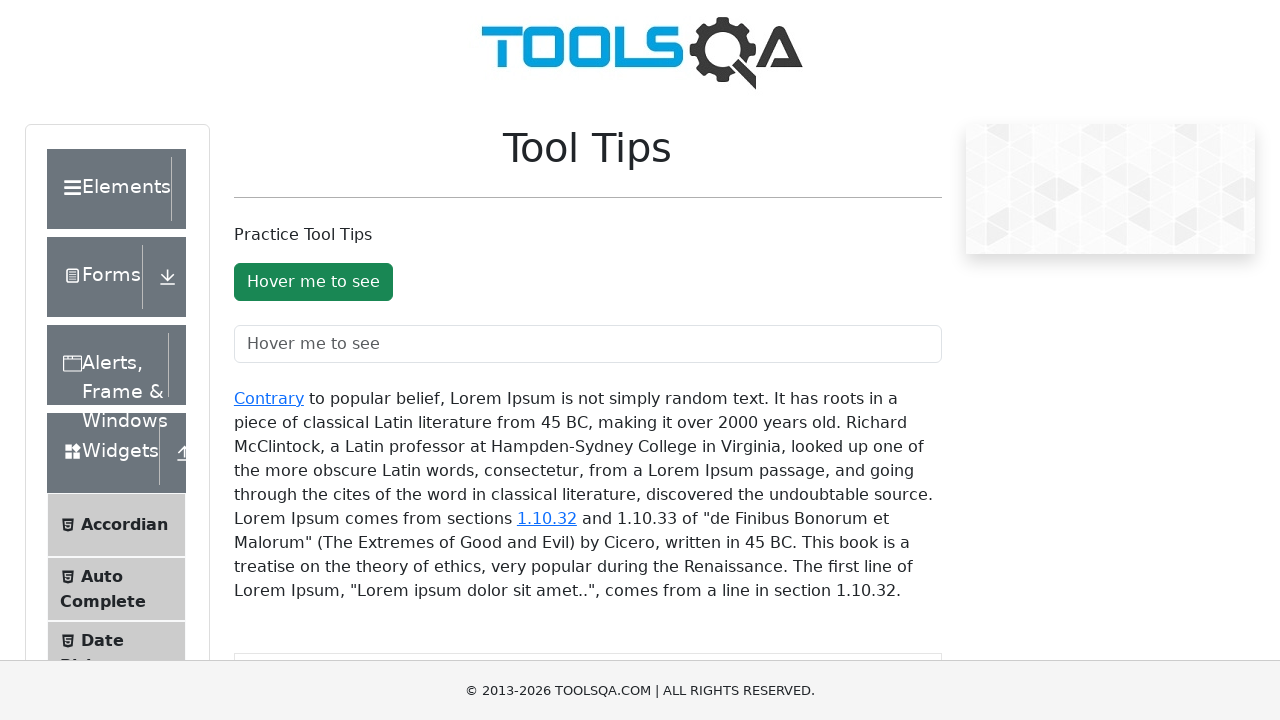

Waited for number link '1.10.32' to be visible
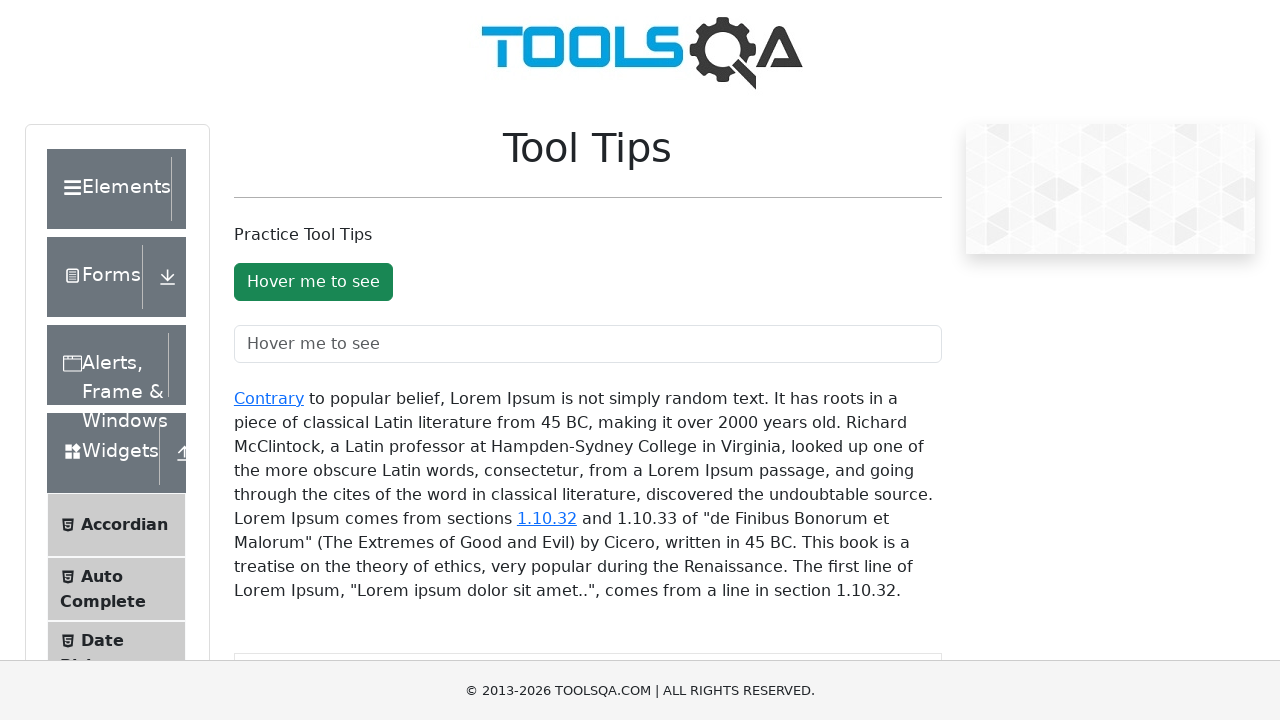

Hovered over the number link '1.10.32' to trigger tooltip at (547, 518) on text=1.10.32
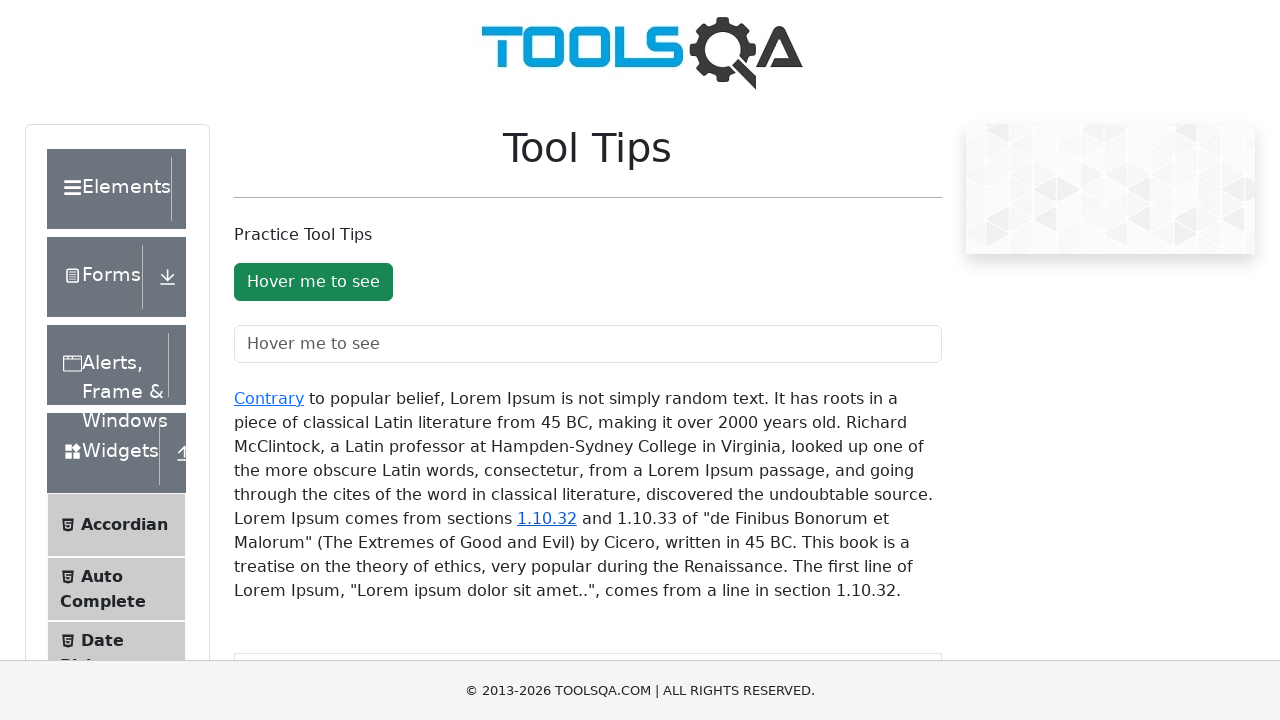

Tooltip appeared on number link hover
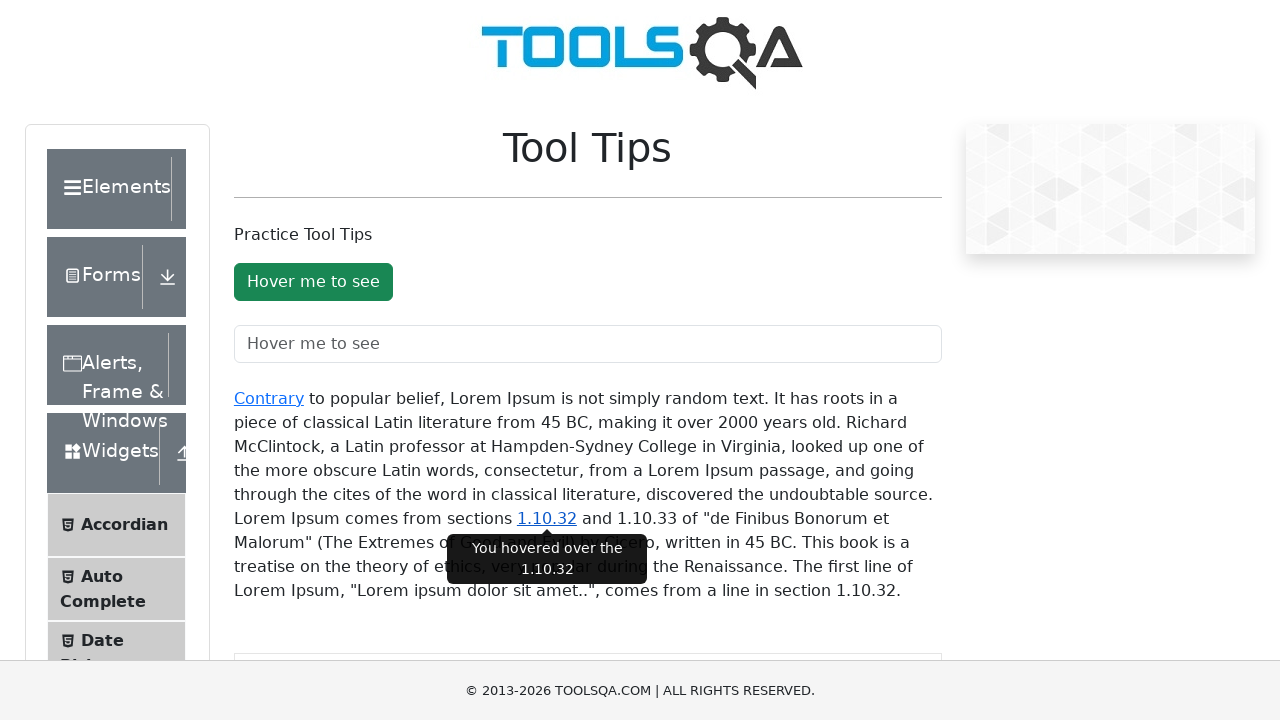

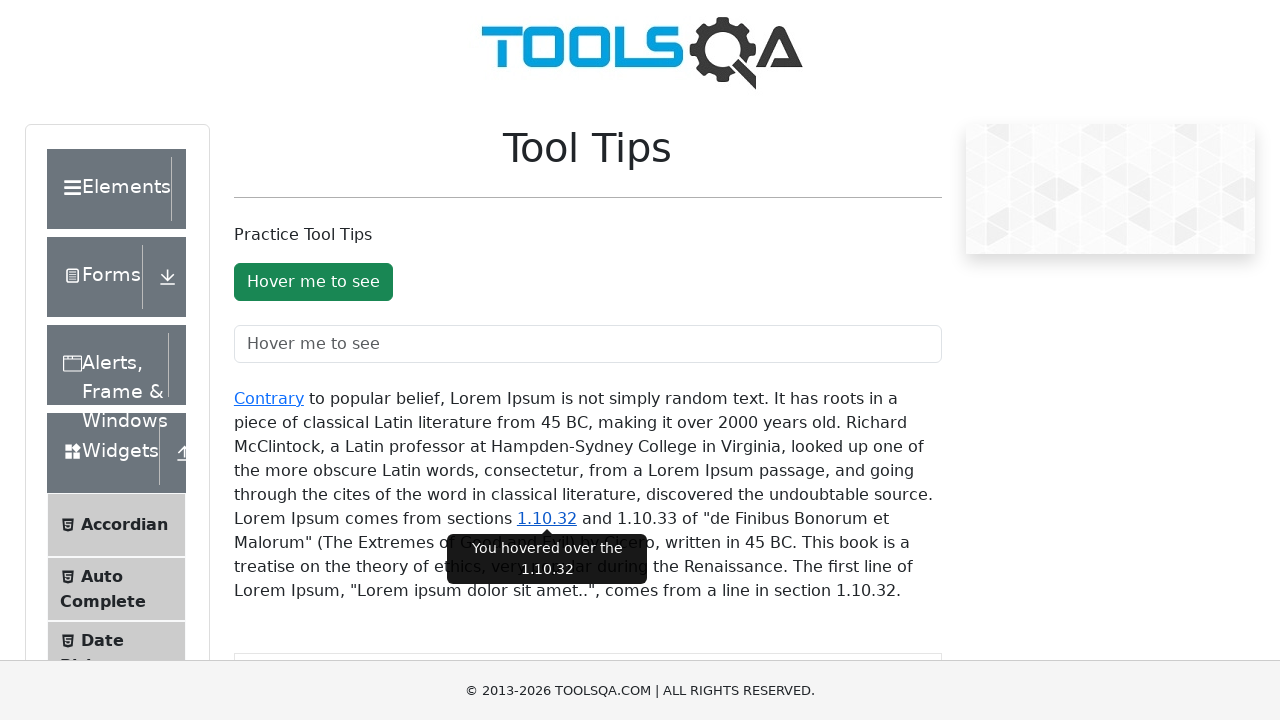